Tests a wait page by handling an alert, clicking a verify button, and asserting that the verification message contains "successful"

Starting URL: http://suninjuly.github.io/wait1.html

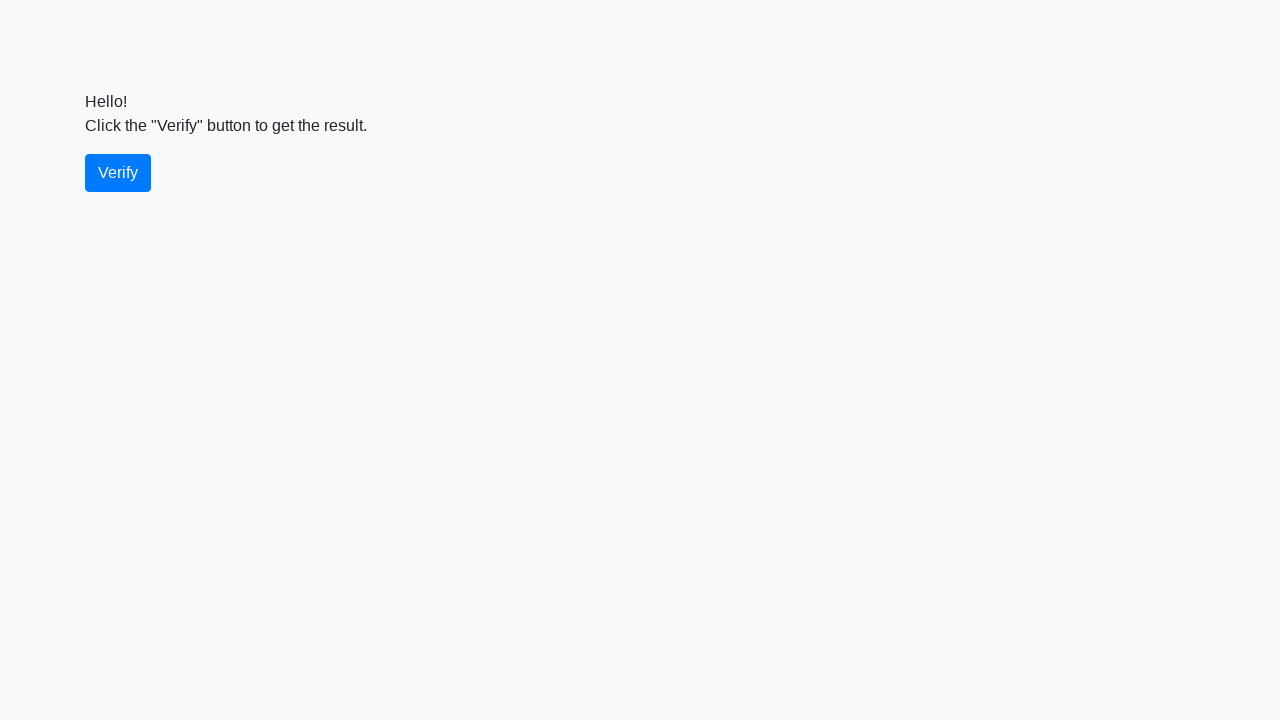

Set up dialog handler to accept any alerts
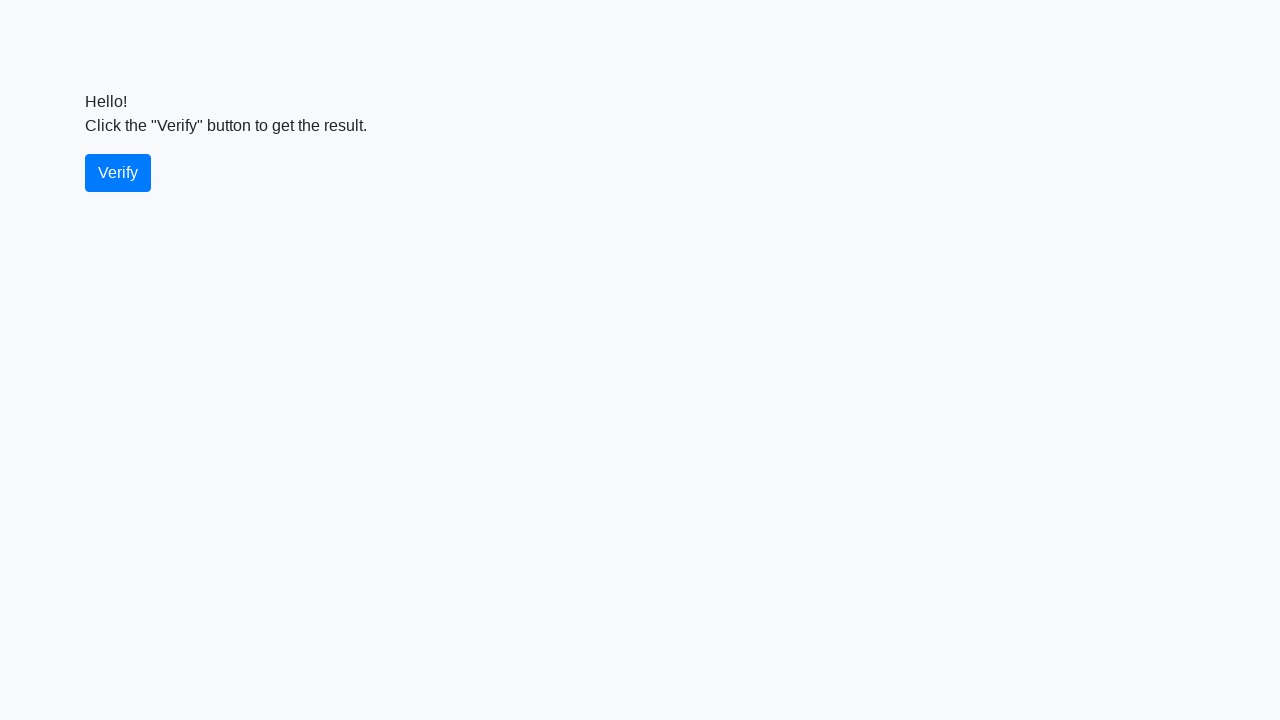

Clicked the verify button at (118, 173) on #verify
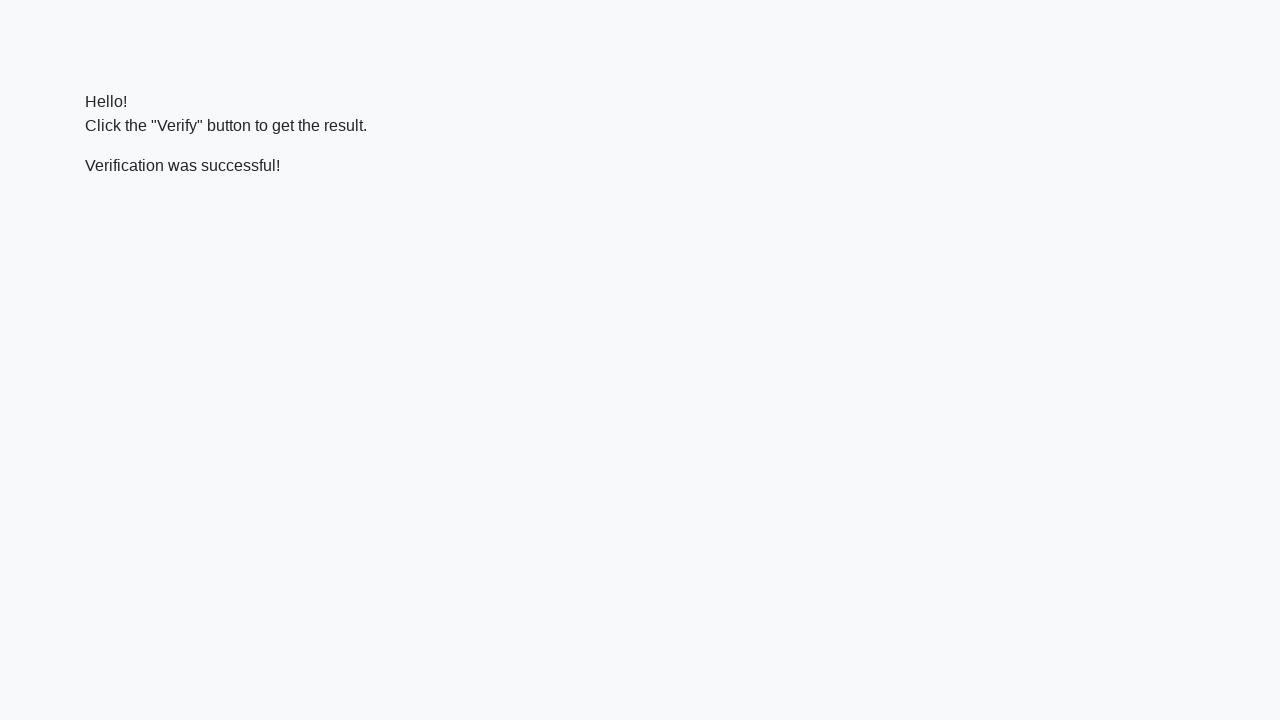

Verification message element appeared
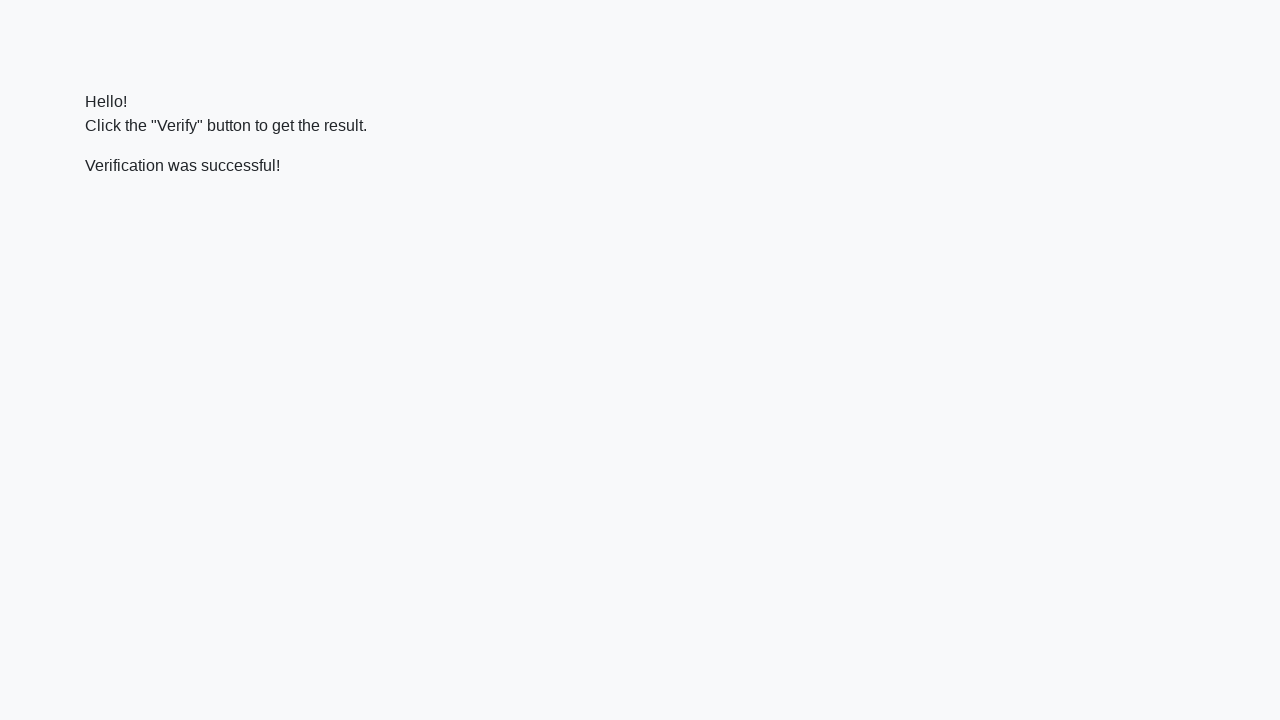

Located the verification message element
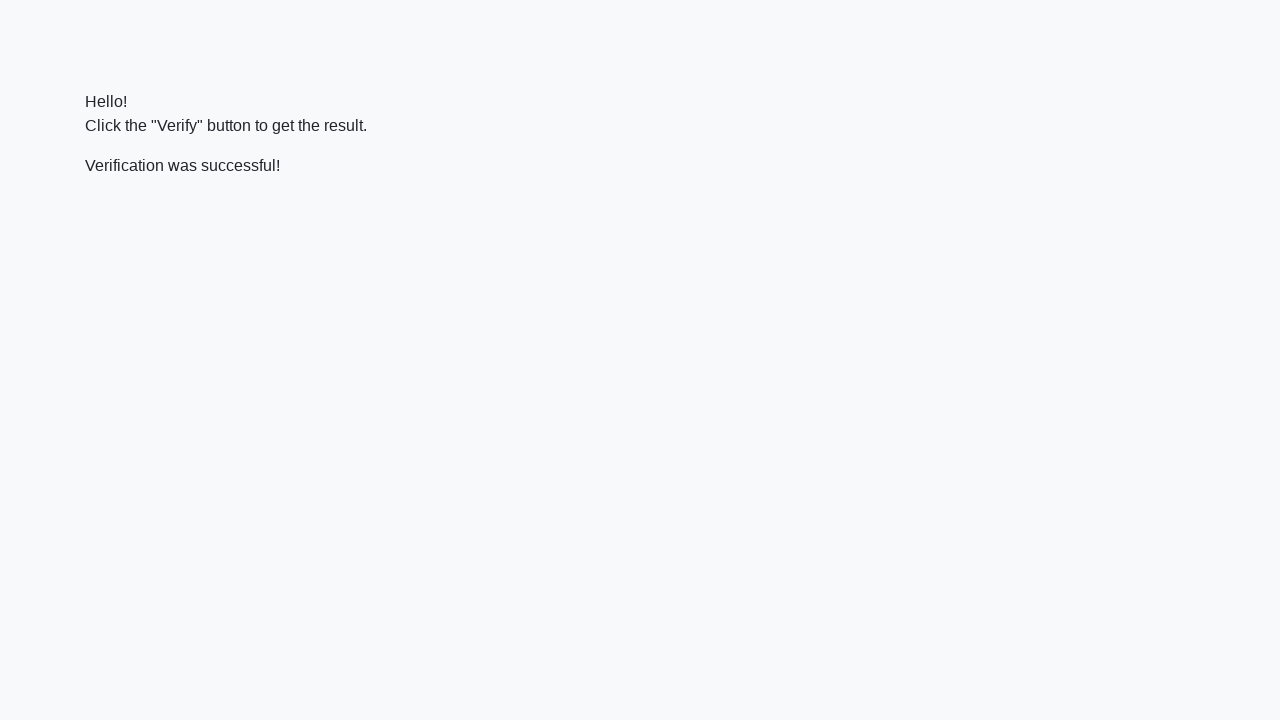

Verified that the message contains 'successful'
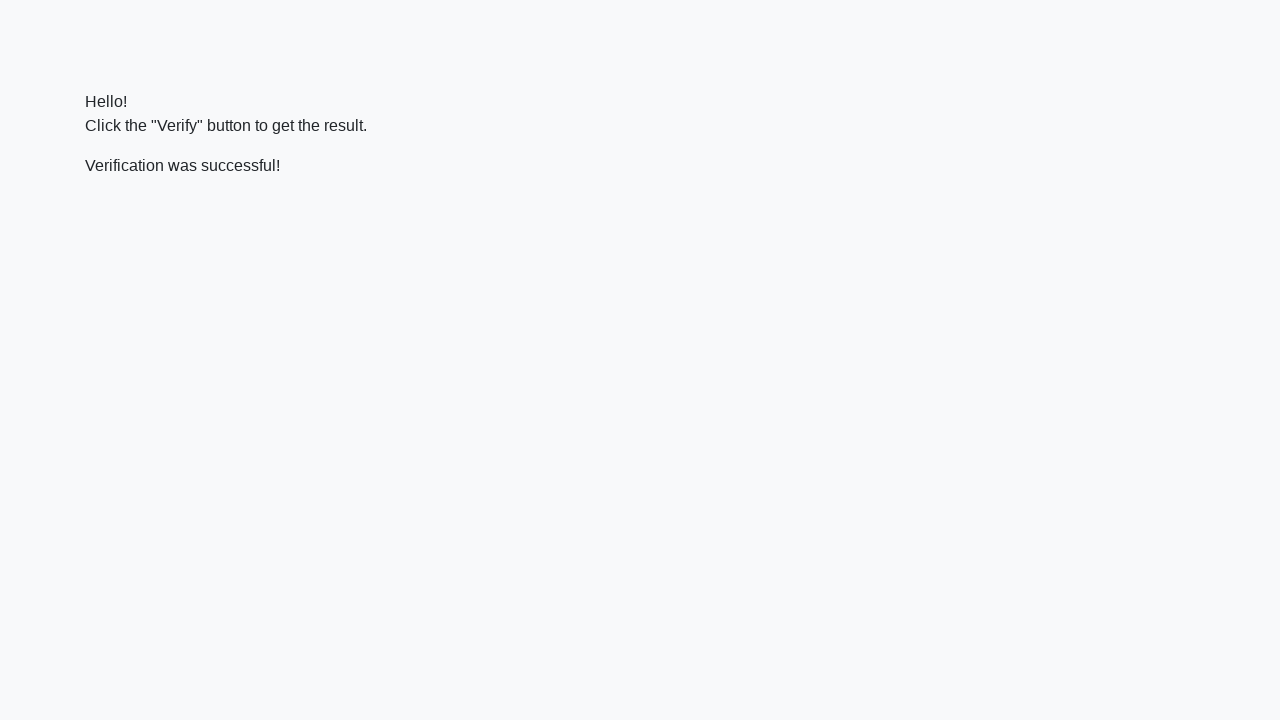

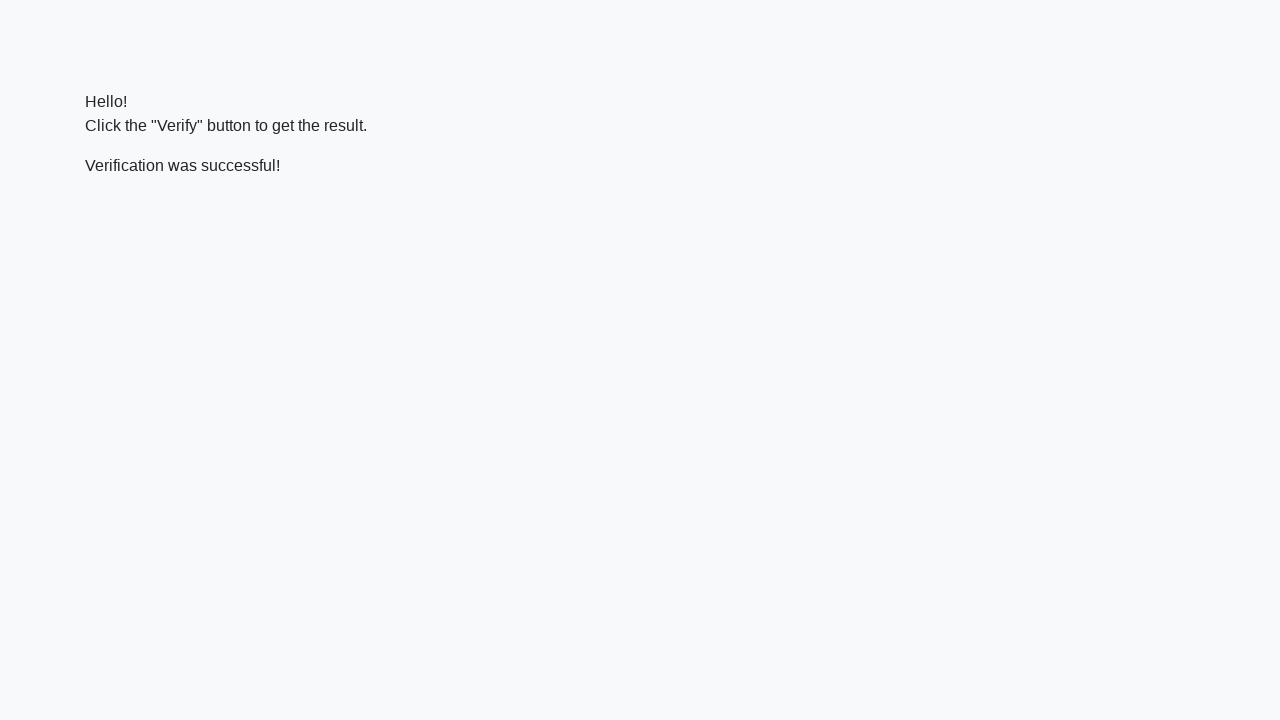